Tests dropdown selection functionality by selecting options using different methods (visible text, index, and value)

Starting URL: https://demoqa.com/select-menu

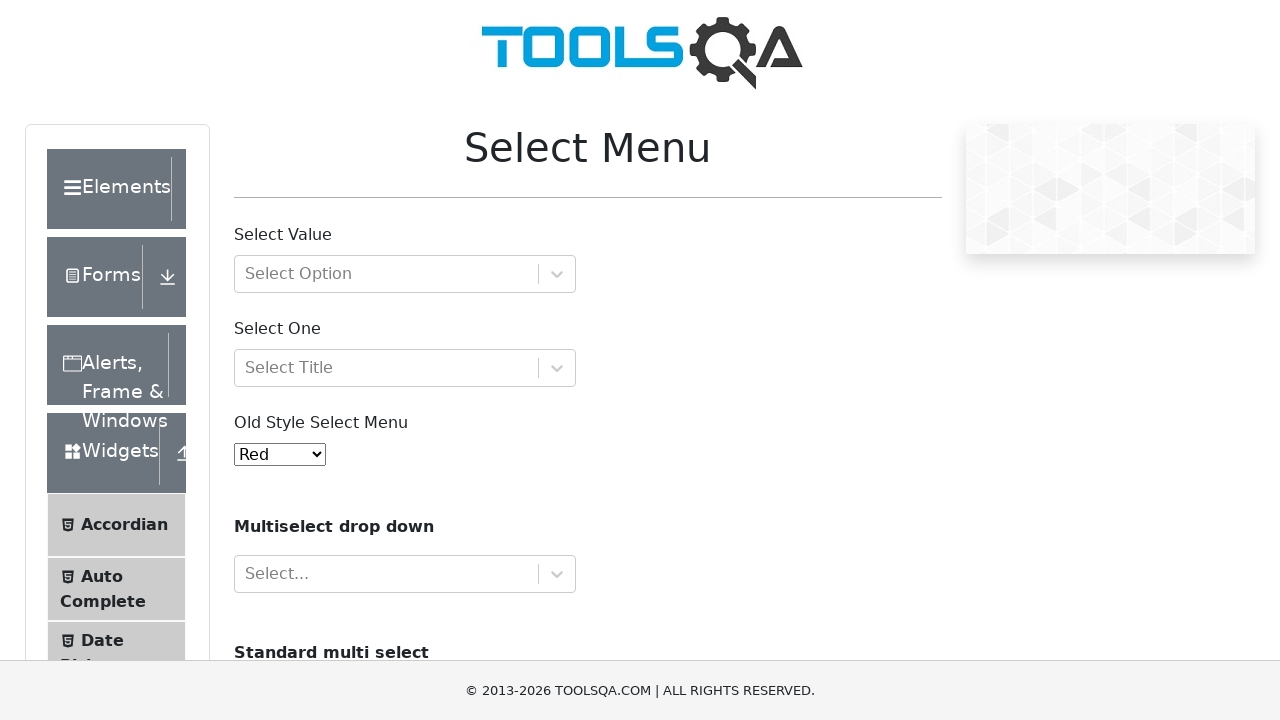

Located dropdown element with id 'oldSelectMenu'
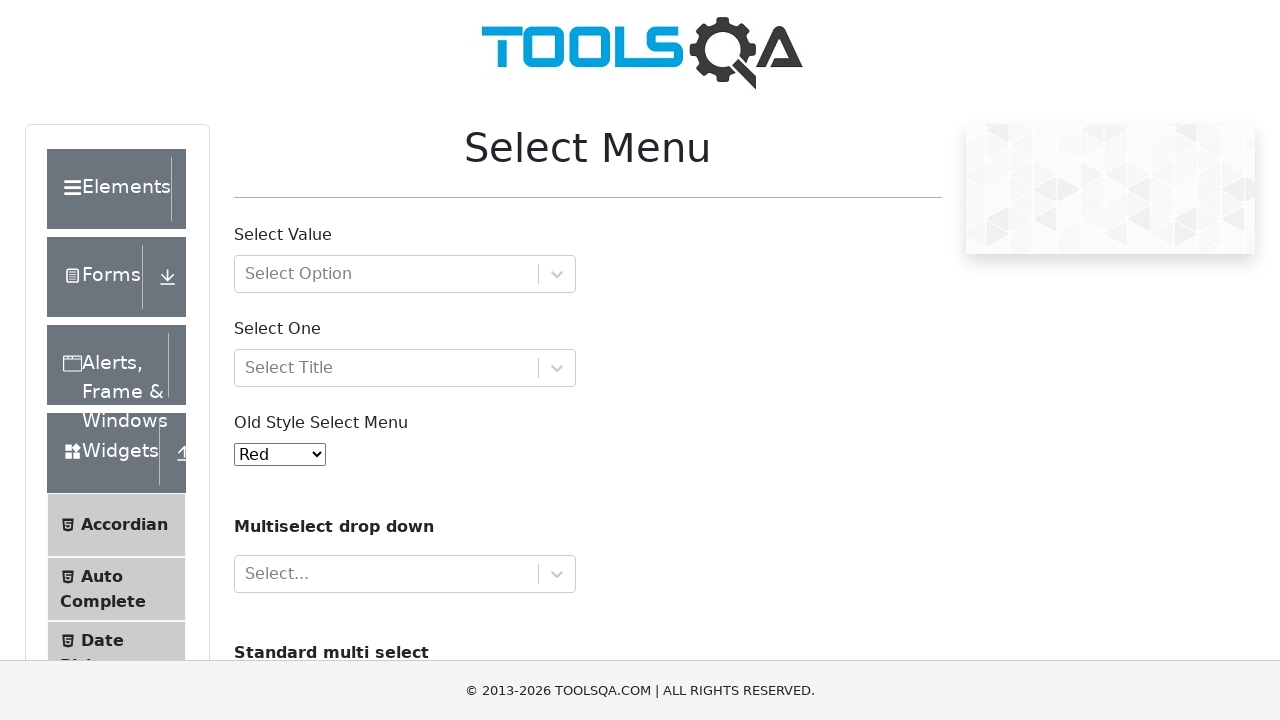

Verified default selection is 'Red'
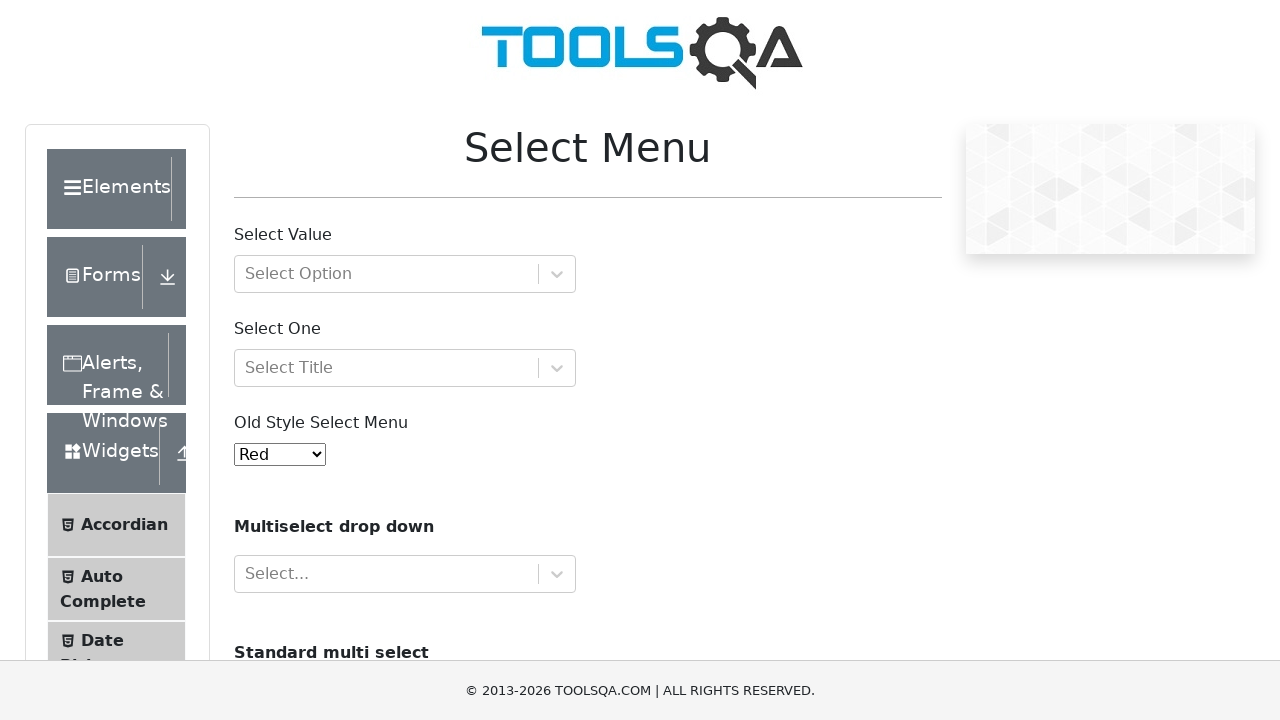

Selected 'Purple' option by visible text on #oldSelectMenu
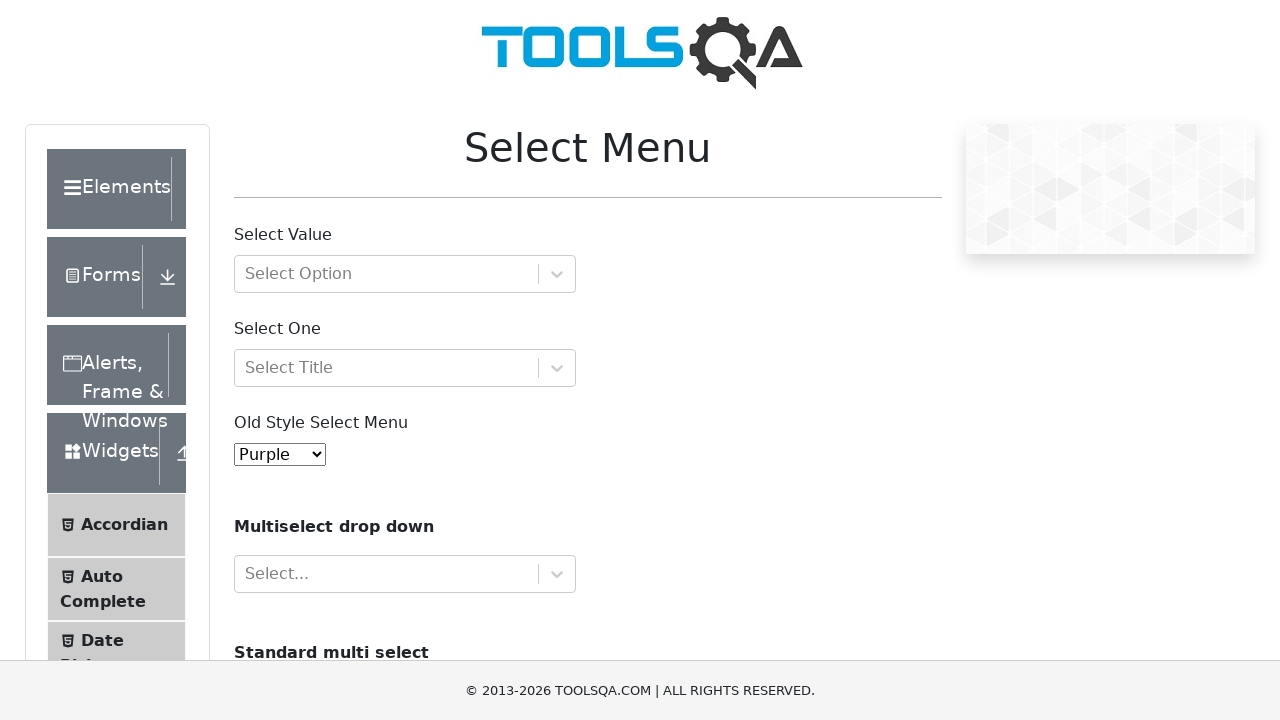

Verified 'Purple' is now selected
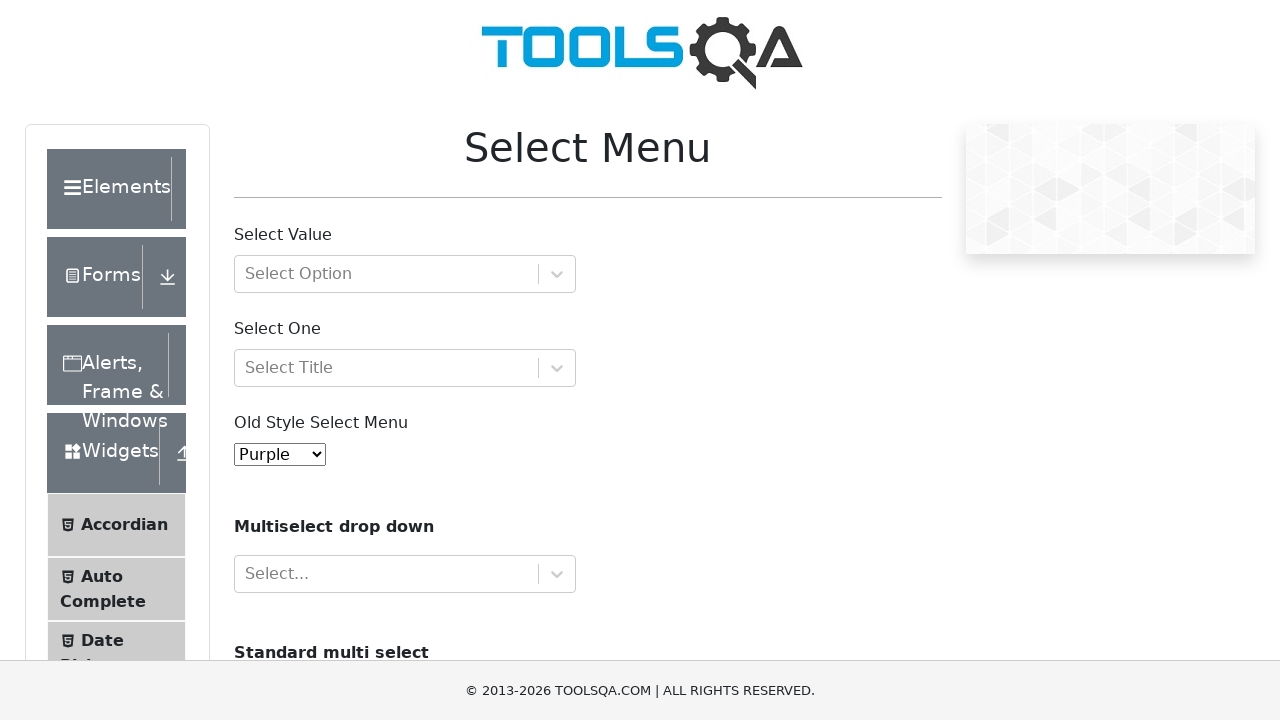

Selected option at index 1 ('Blue') on #oldSelectMenu
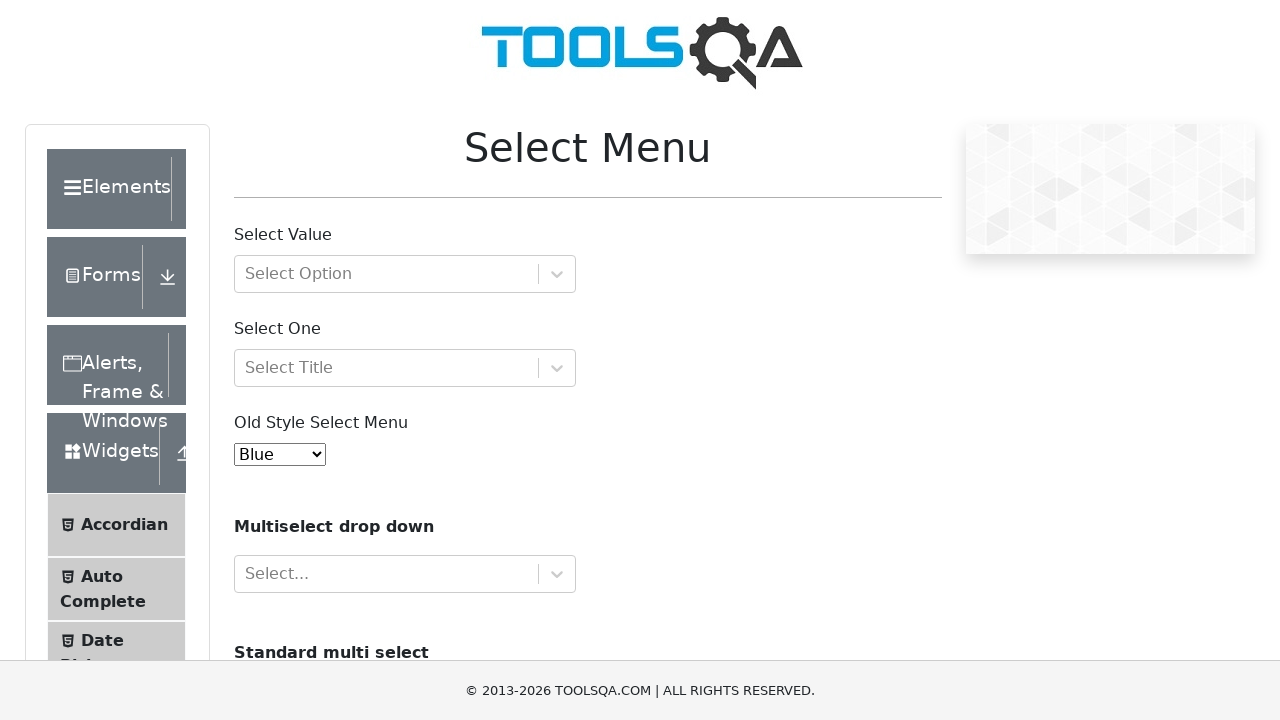

Verified 'Blue' is now selected
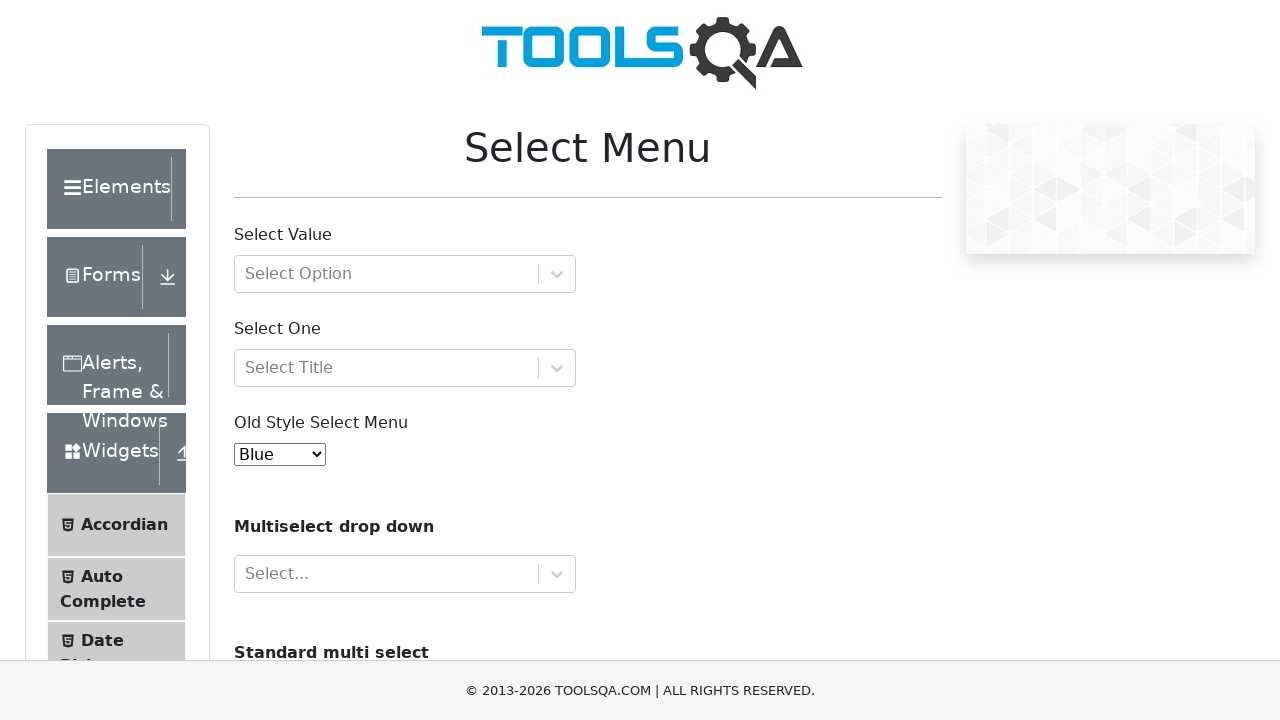

Selected option with value '8' ('Indigo') on #oldSelectMenu
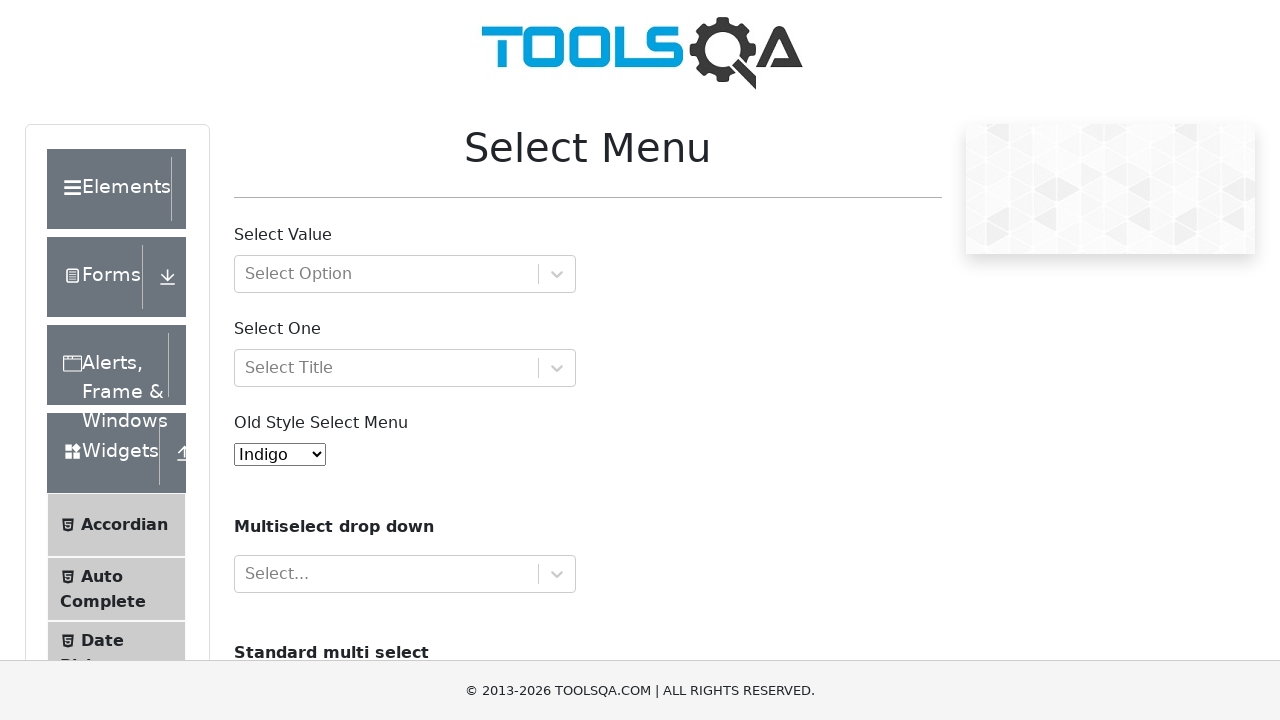

Verified 'Indigo' is now selected
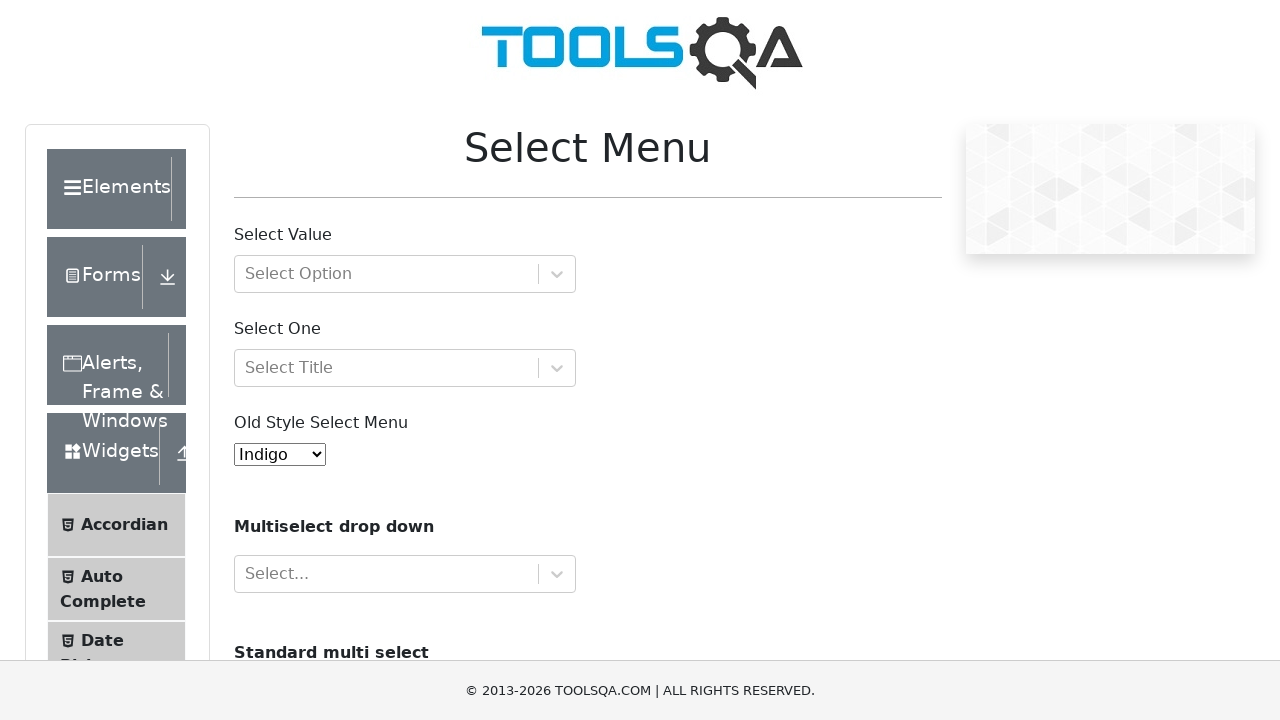

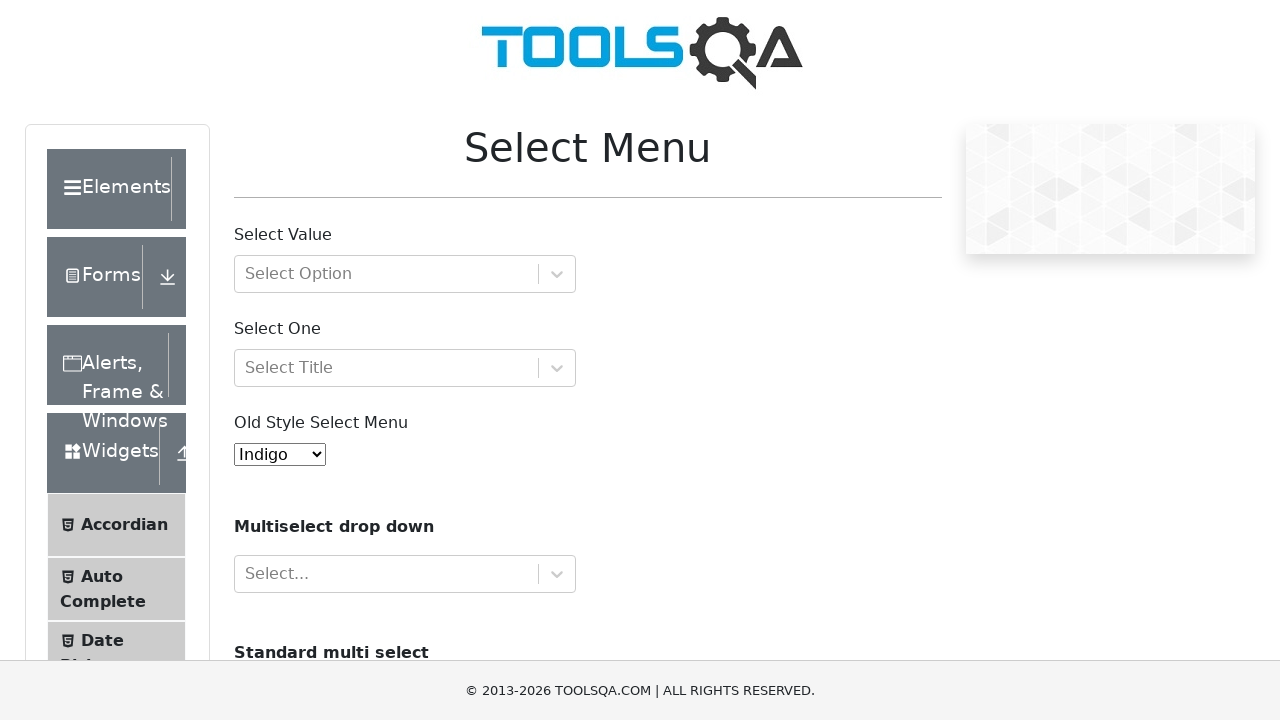